Tests hover functionality by hovering over an image element to reveal hidden user profile information.

Starting URL: https://the-internet.herokuapp.com/hovers

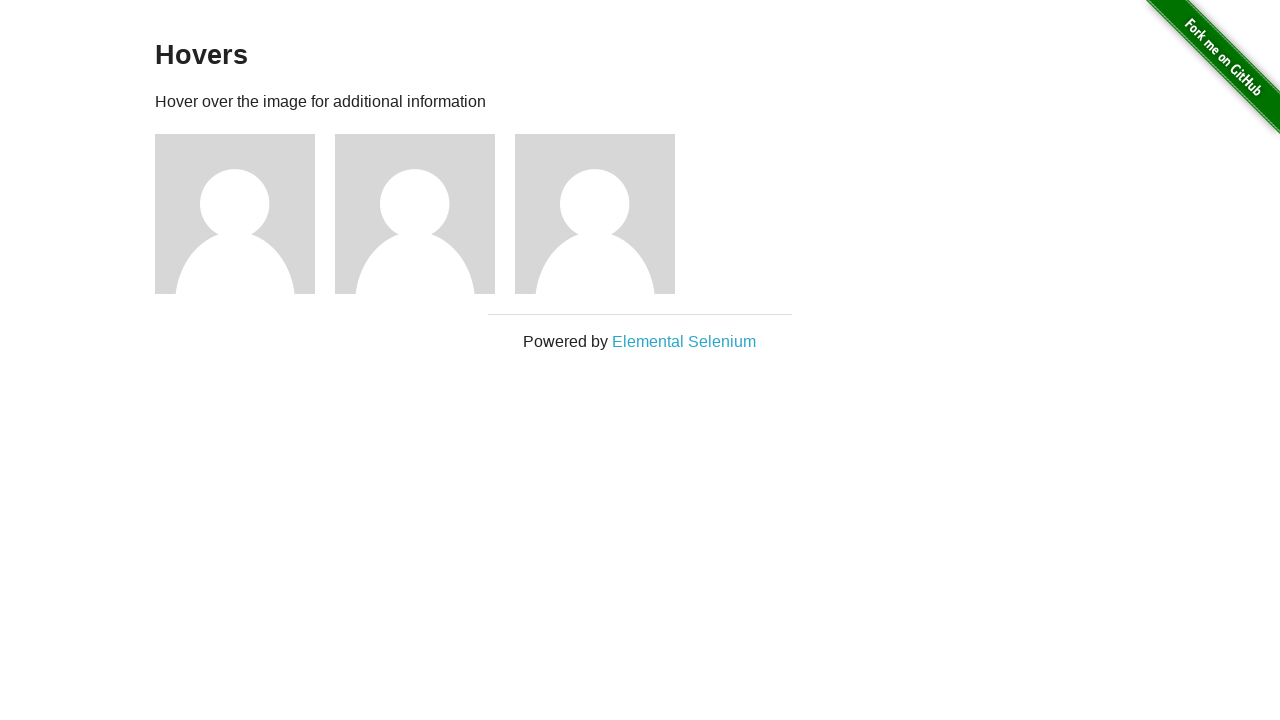

Waited for page to fully load (networkidle)
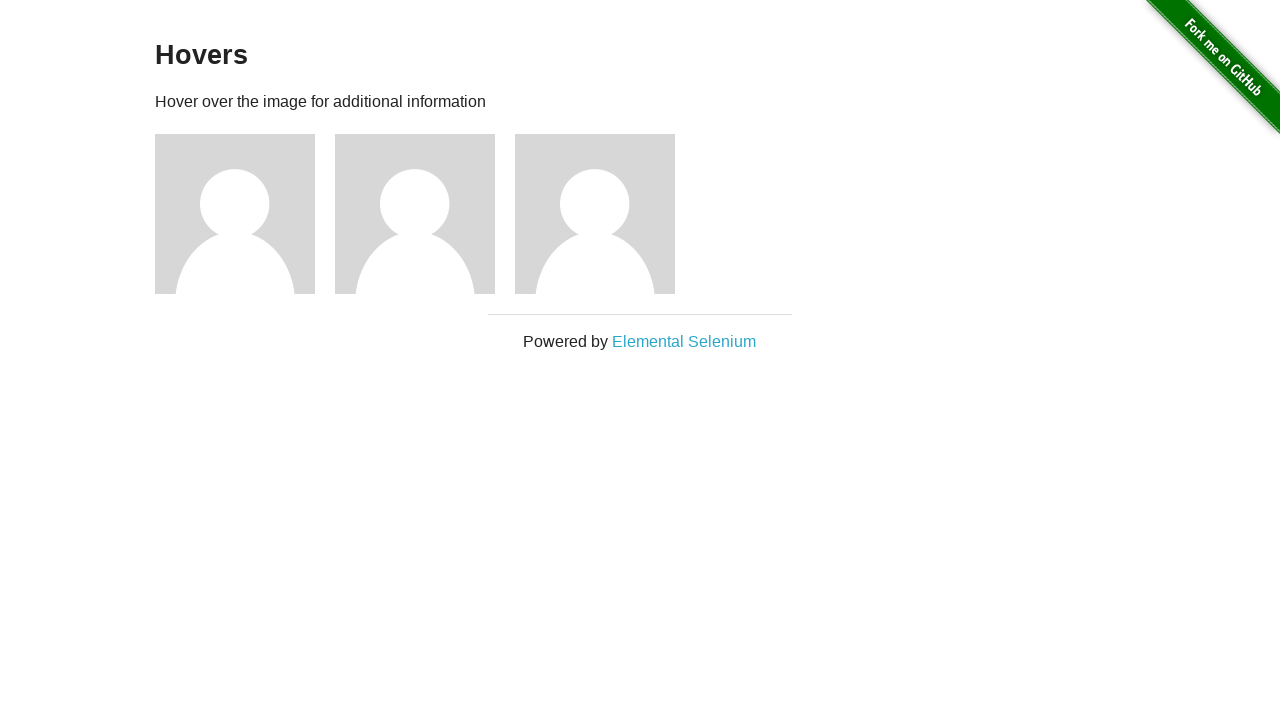

Hovered over the third figure image to reveal hidden user profile information at (235, 214) on div.figure:nth-child(3) > img:nth-child(1)
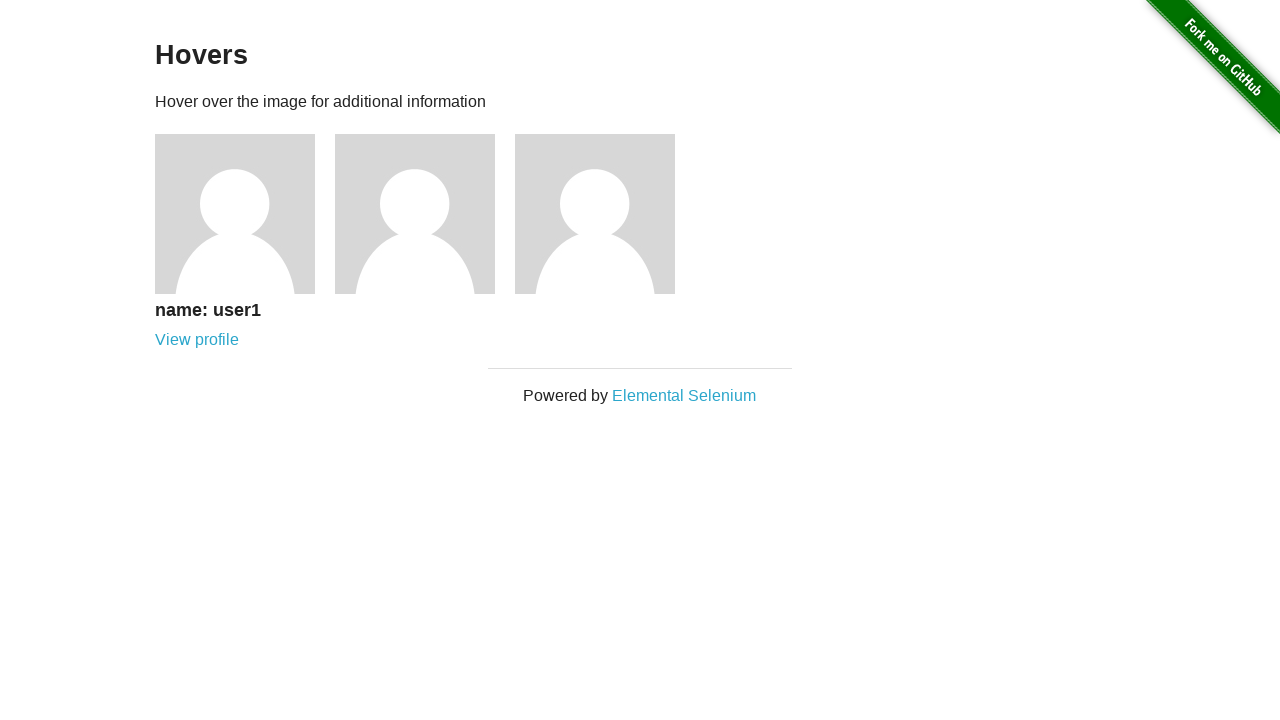

Verified the hidden user profile link is now visible
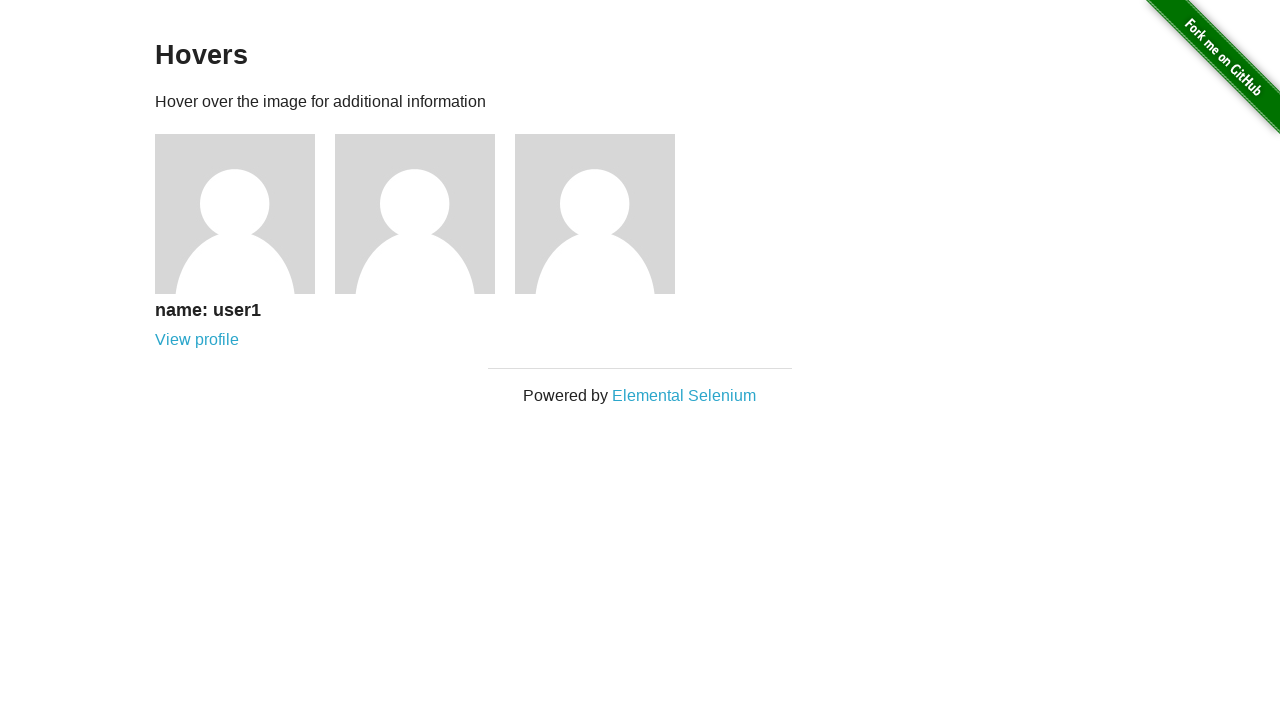

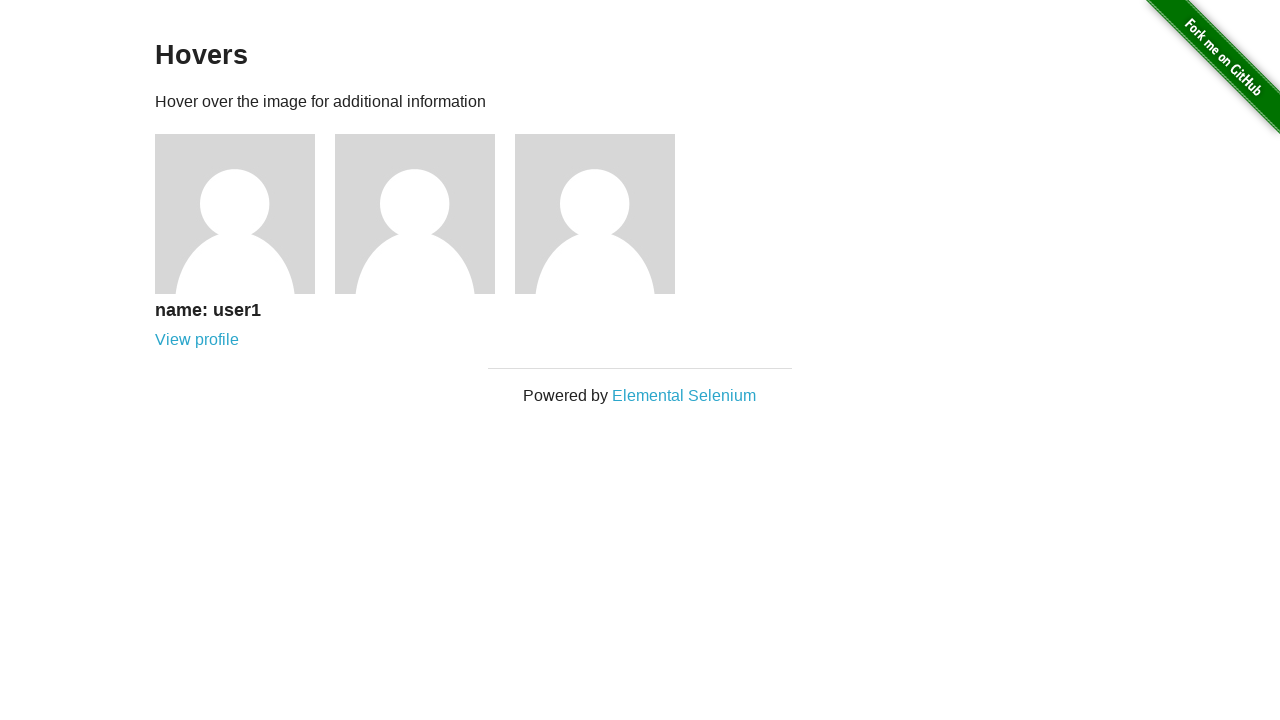